Fills out a practice form on DemoQA website with personal information including name, email, gender, and mobile number

Starting URL: https://demoqa.com/automation-practice-form/

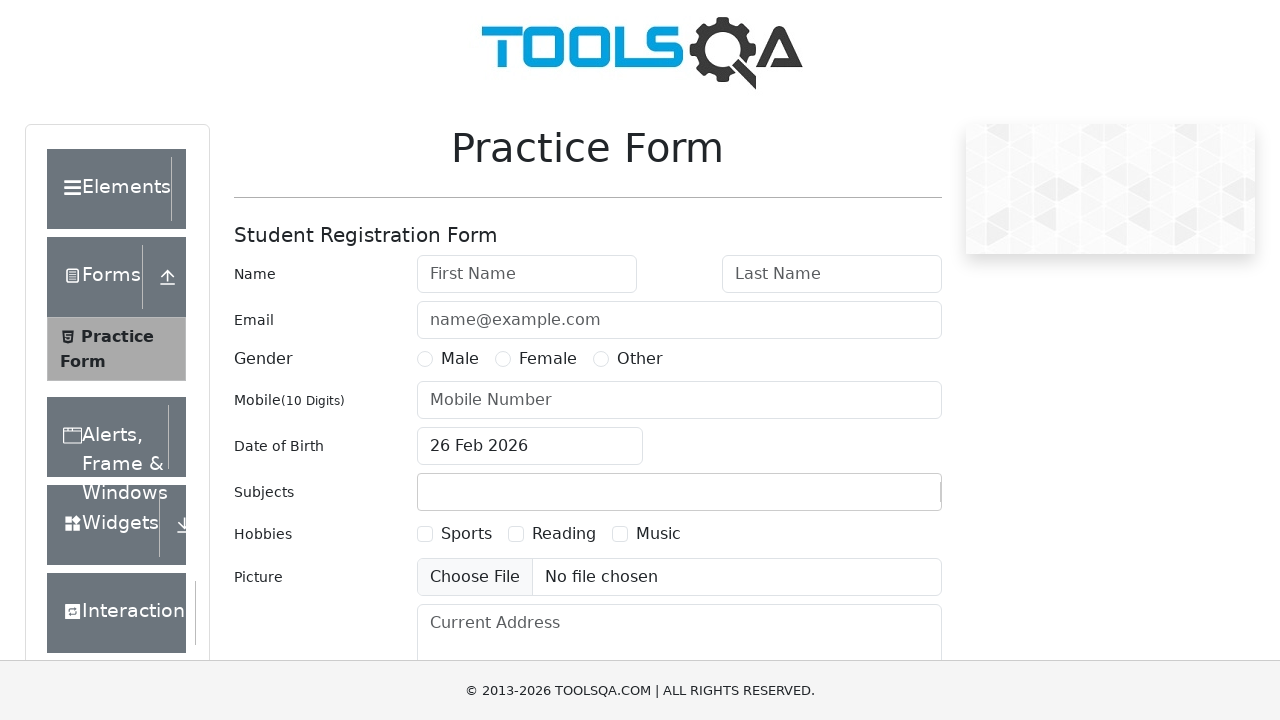

Filled first name field with 'vijay' on input#firstName
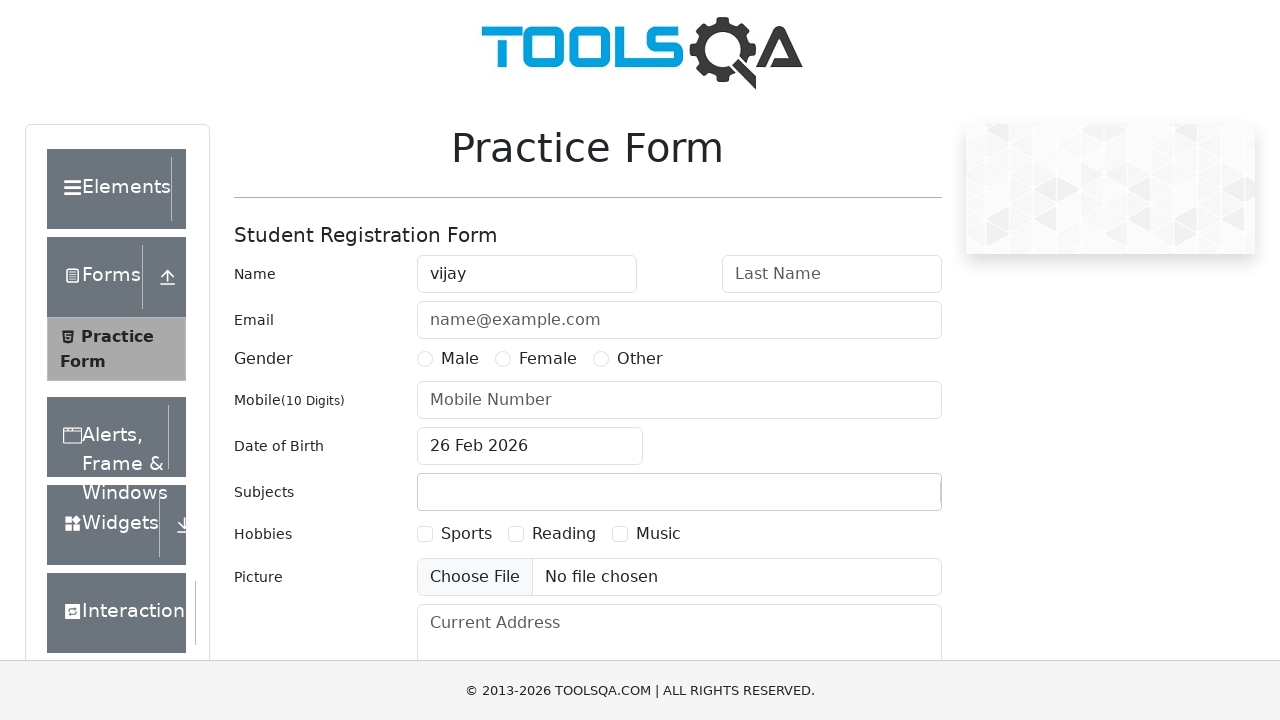

Pressed Tab to move to last name field on input#firstName
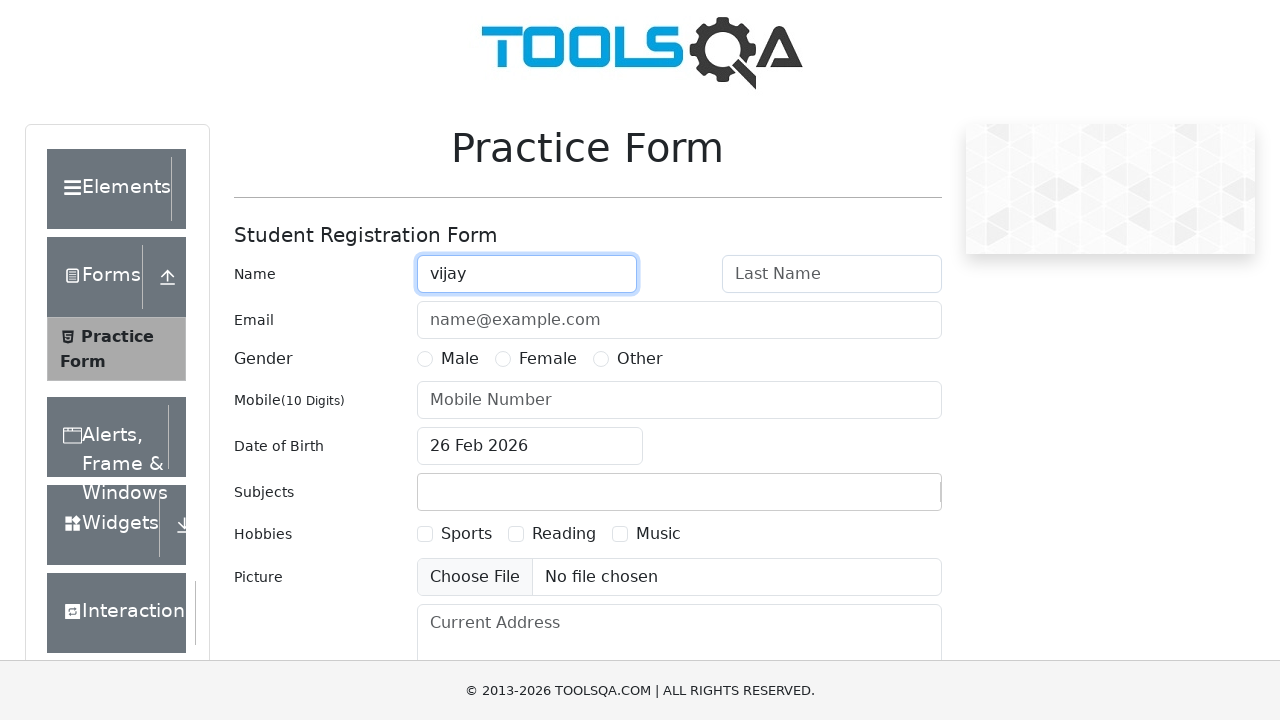

Typed last name 'Barkade'
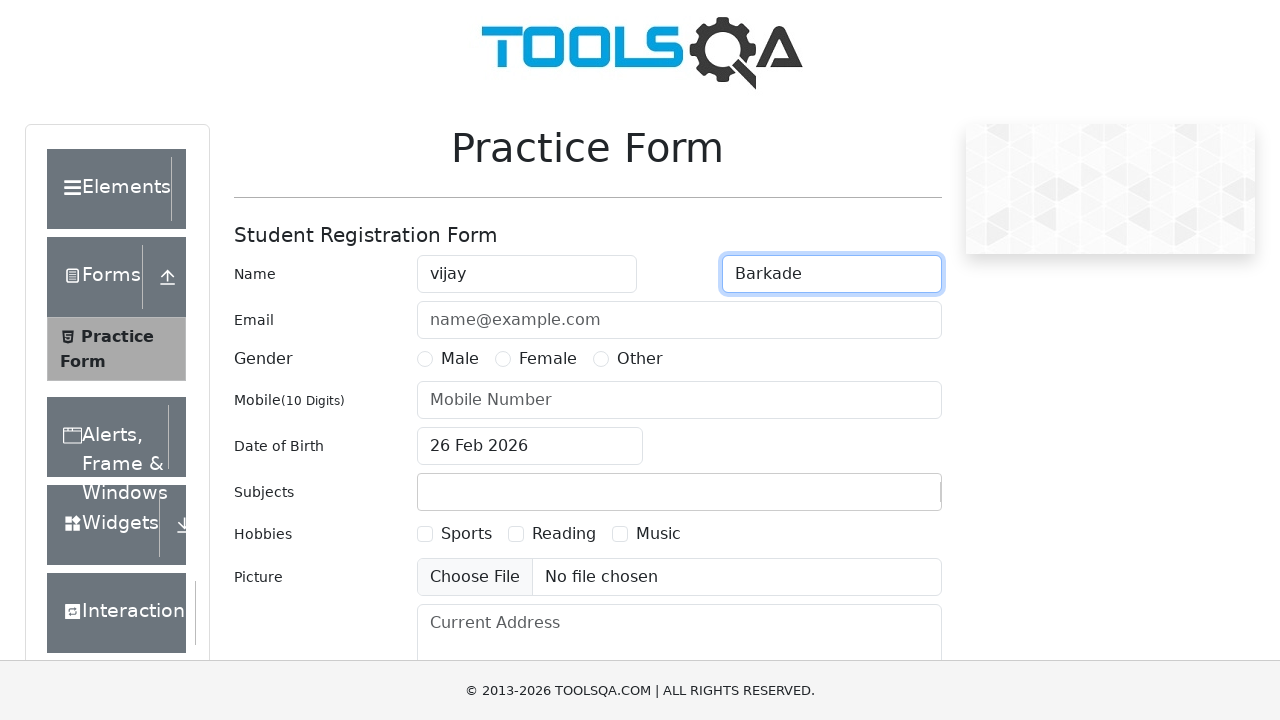

Pressed Tab to move to email field on body
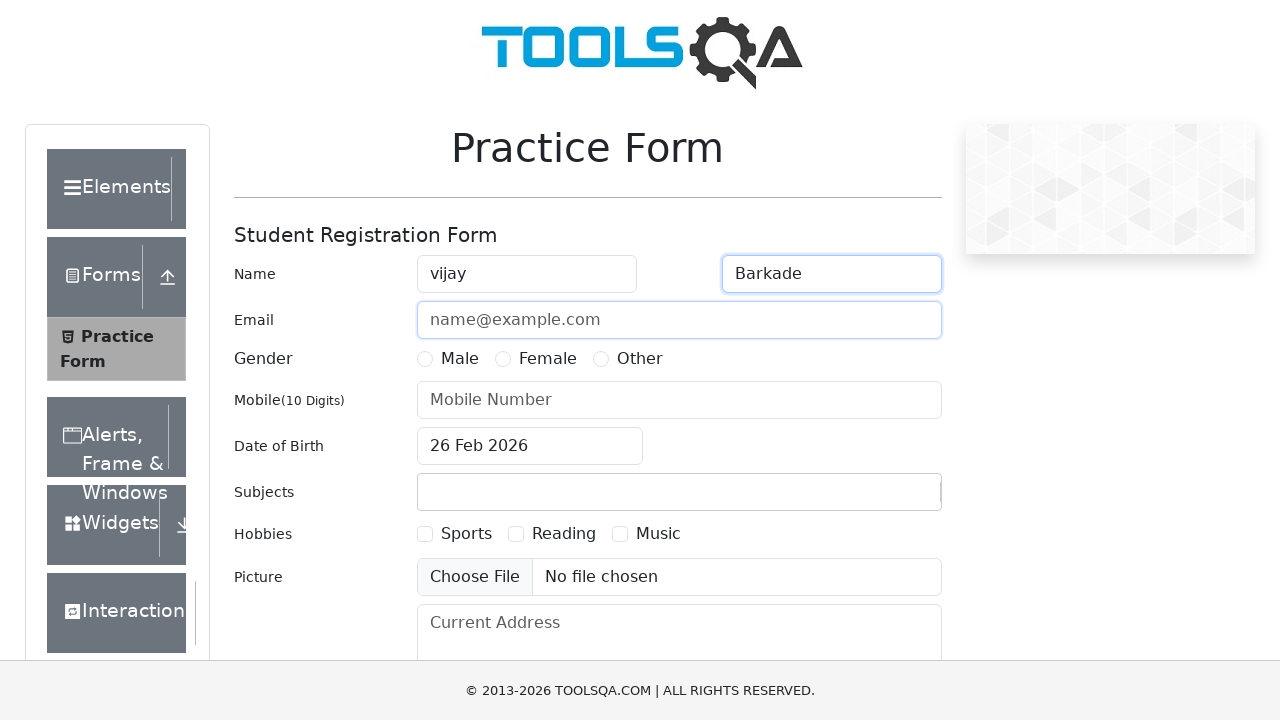

Typed email address 'barkade.vijay@gmail.com'
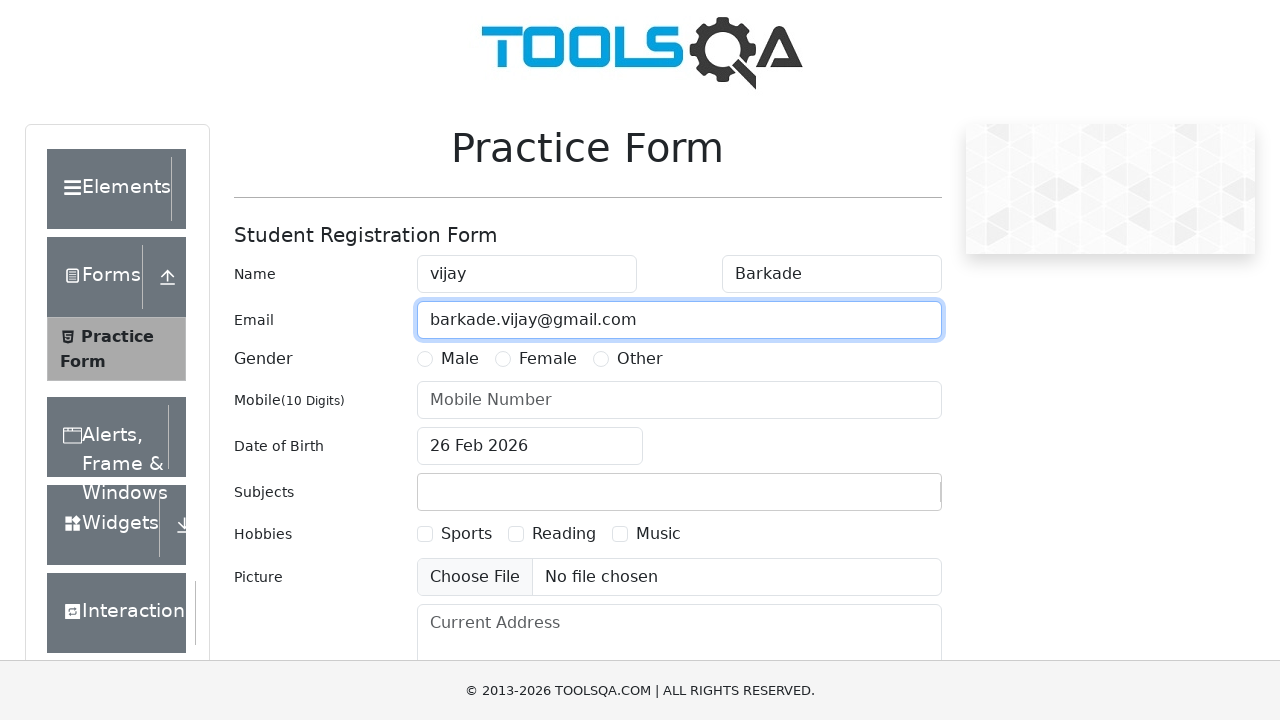

Selected Male gender radio button at (460, 359) on label[for='gender-radio-1']
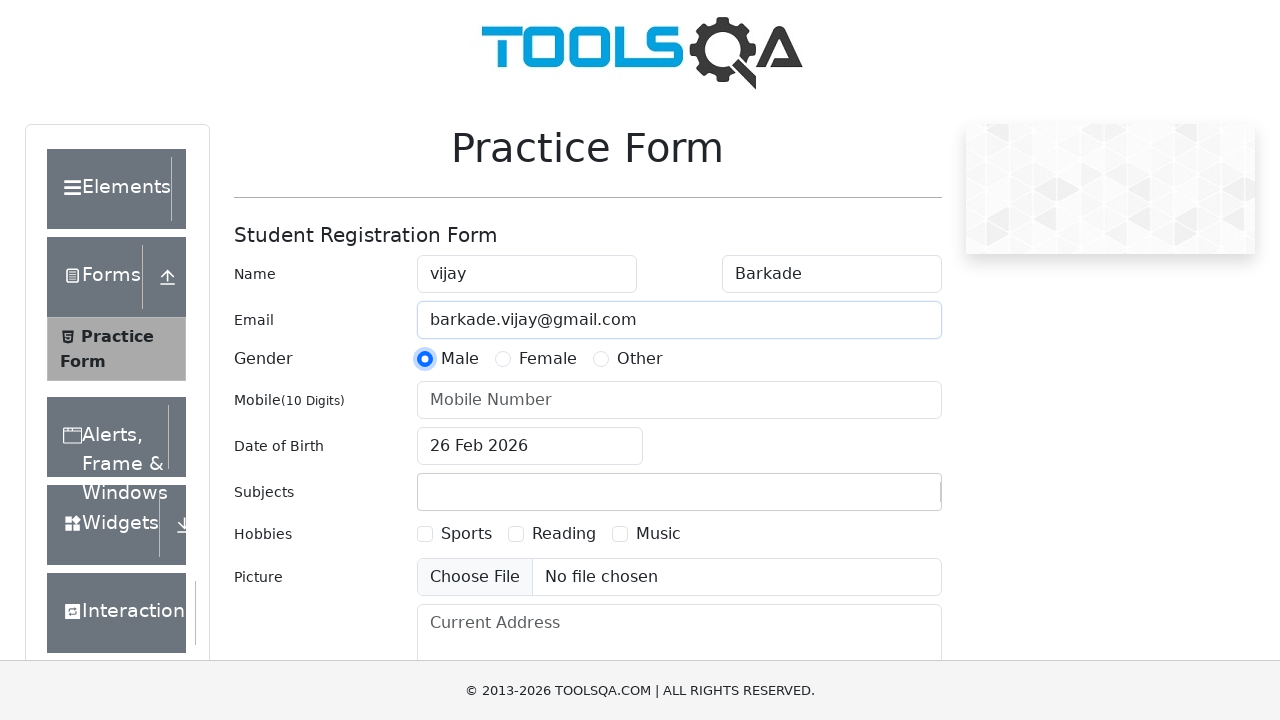

Filled mobile number field with '7276774615' on input#userNumber
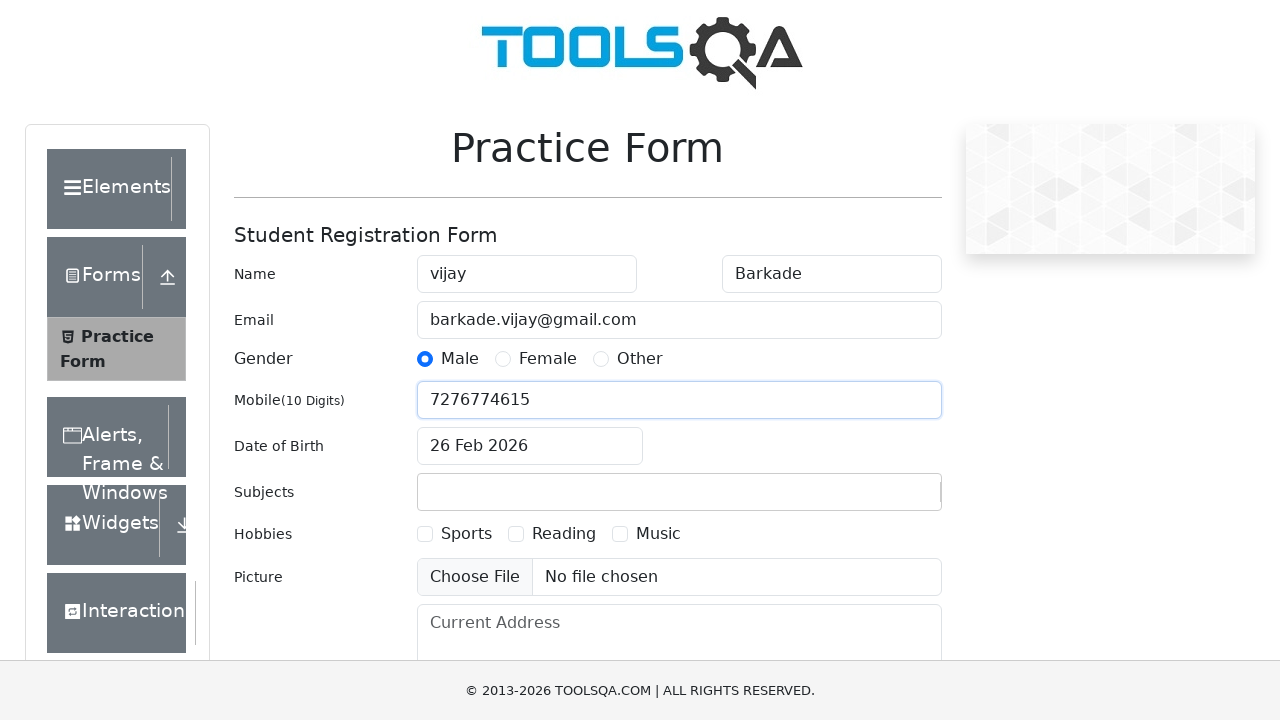

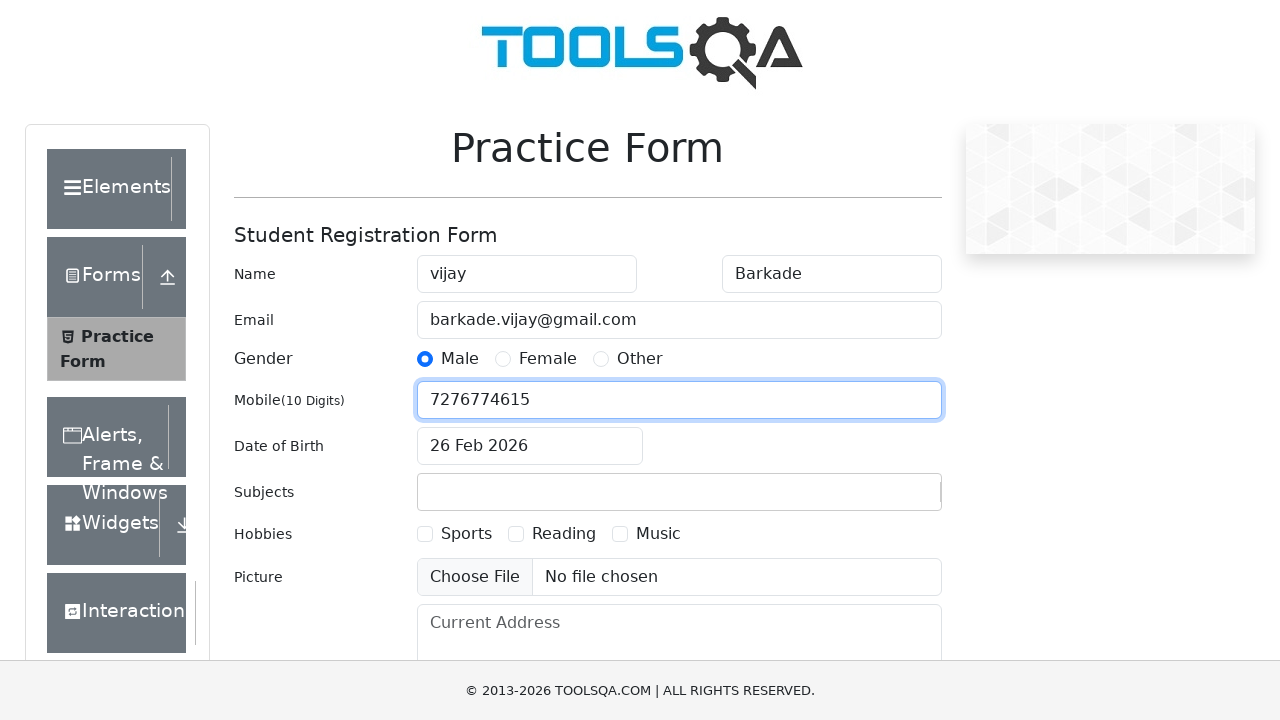